Verifies that the 'Help' link in the footer is displayed on the WebdriverIO API page

Starting URL: https://webdriver.io/docs/api

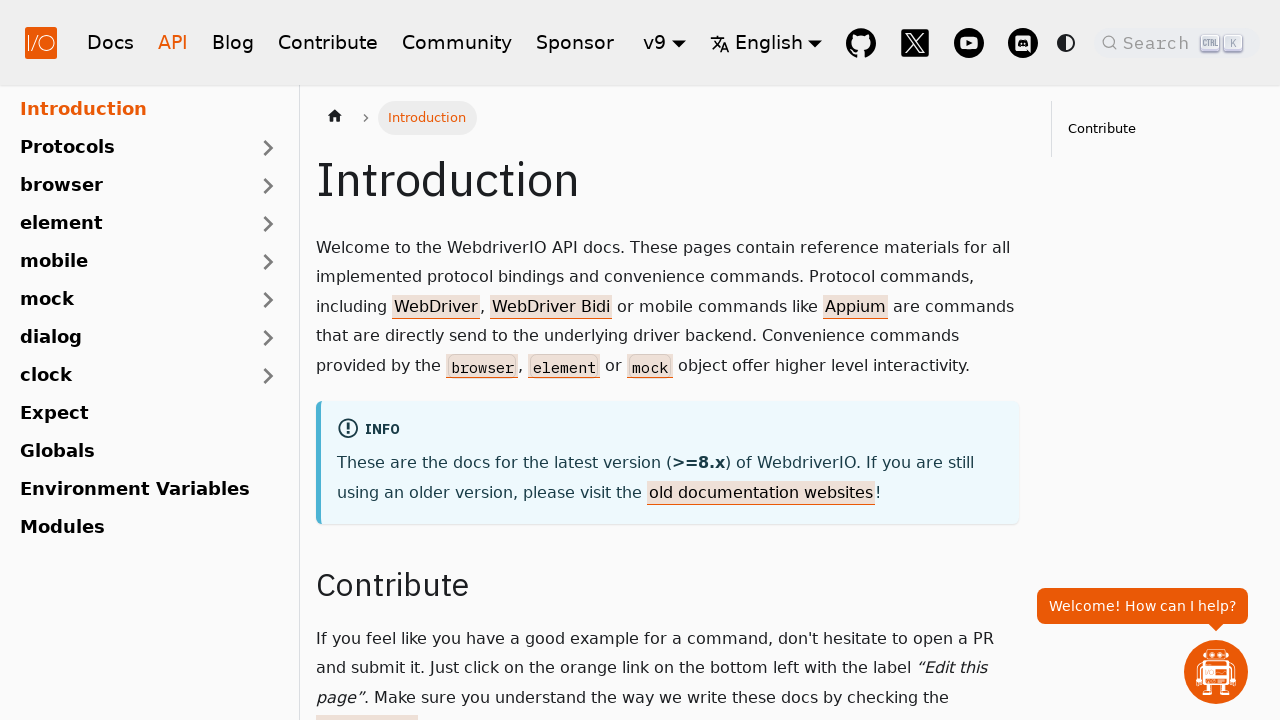

Waited for Help link in footer to become visible
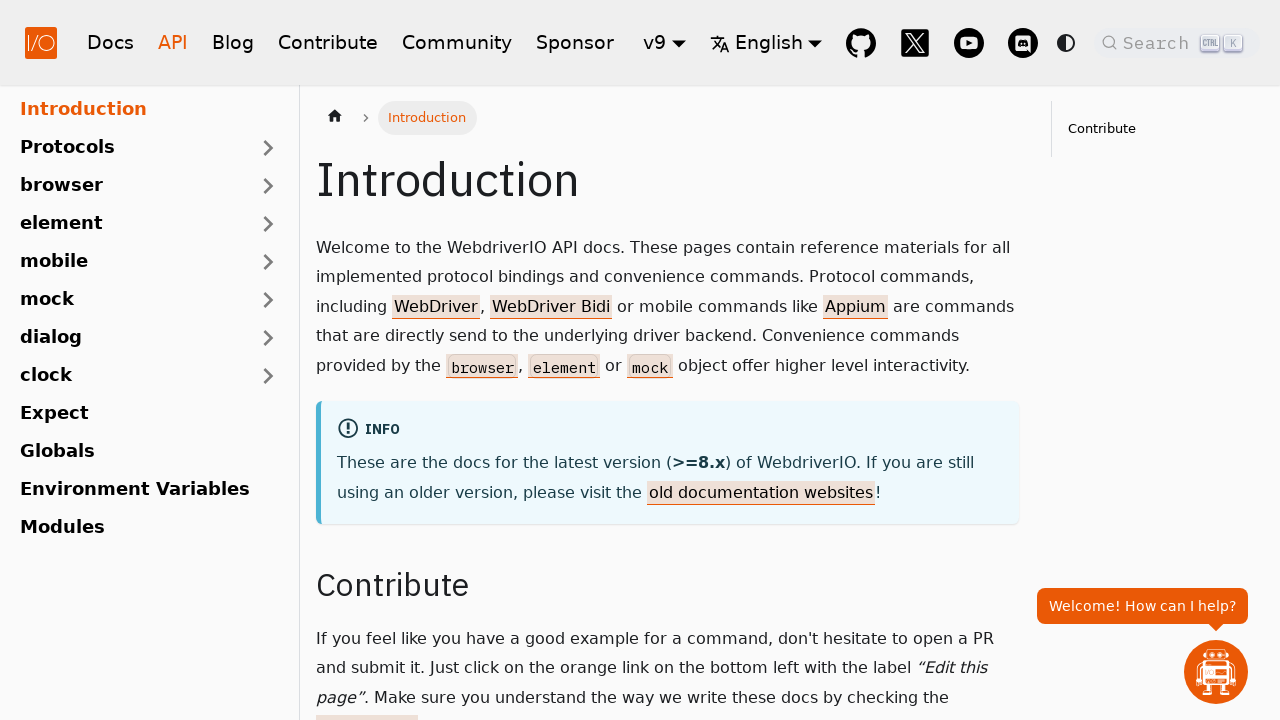

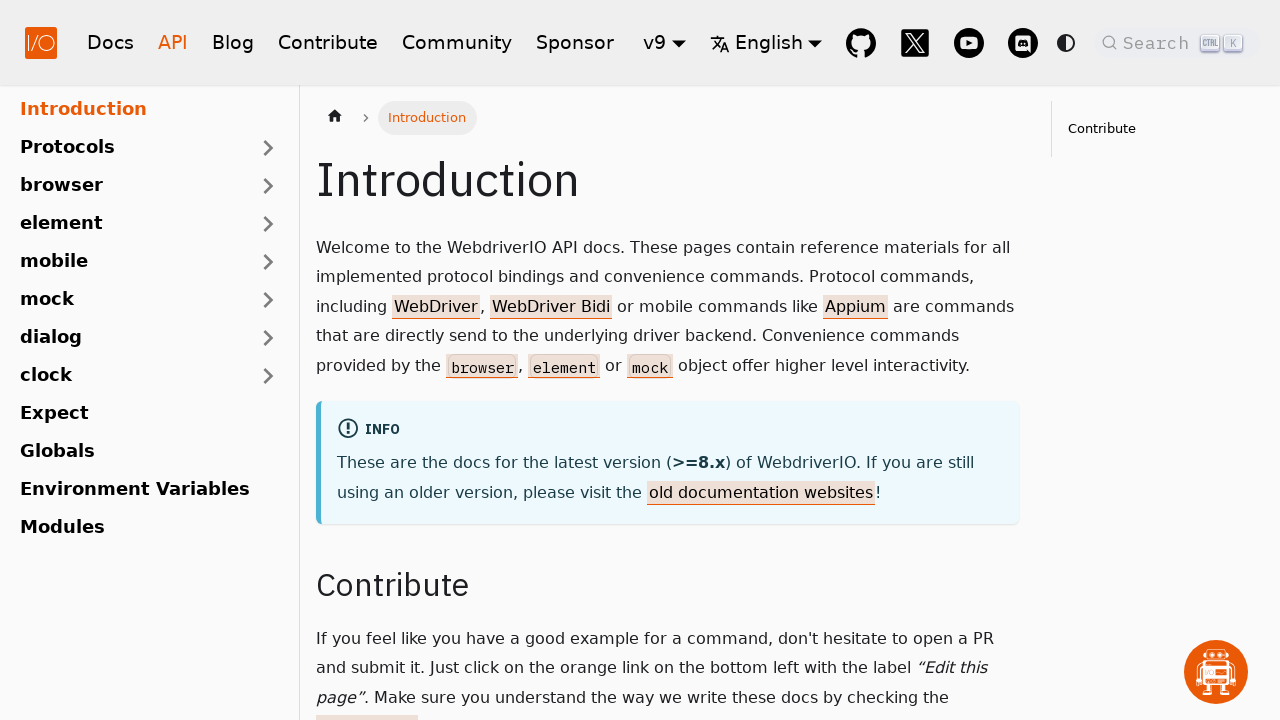